Tests right-click (context click) functionality on the Downloads navigation element on the Selenium website

Starting URL: https://www.selenium.dev/

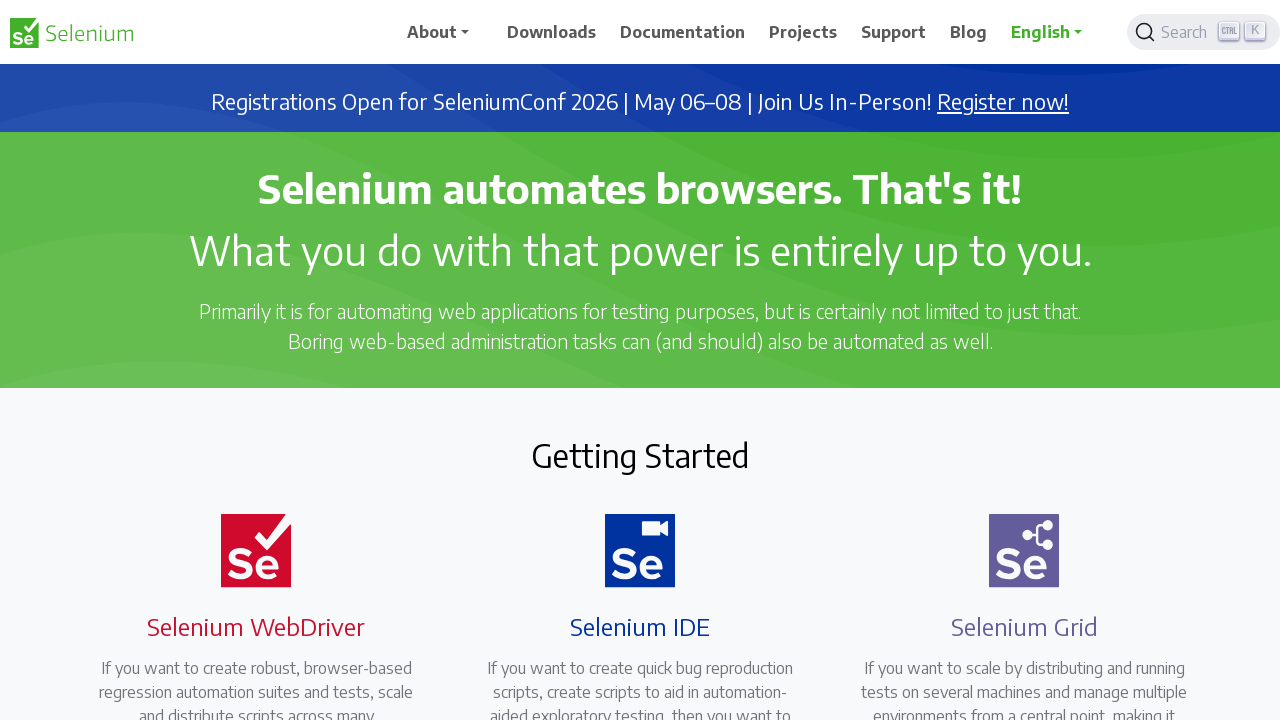

Located the Downloads navigation element
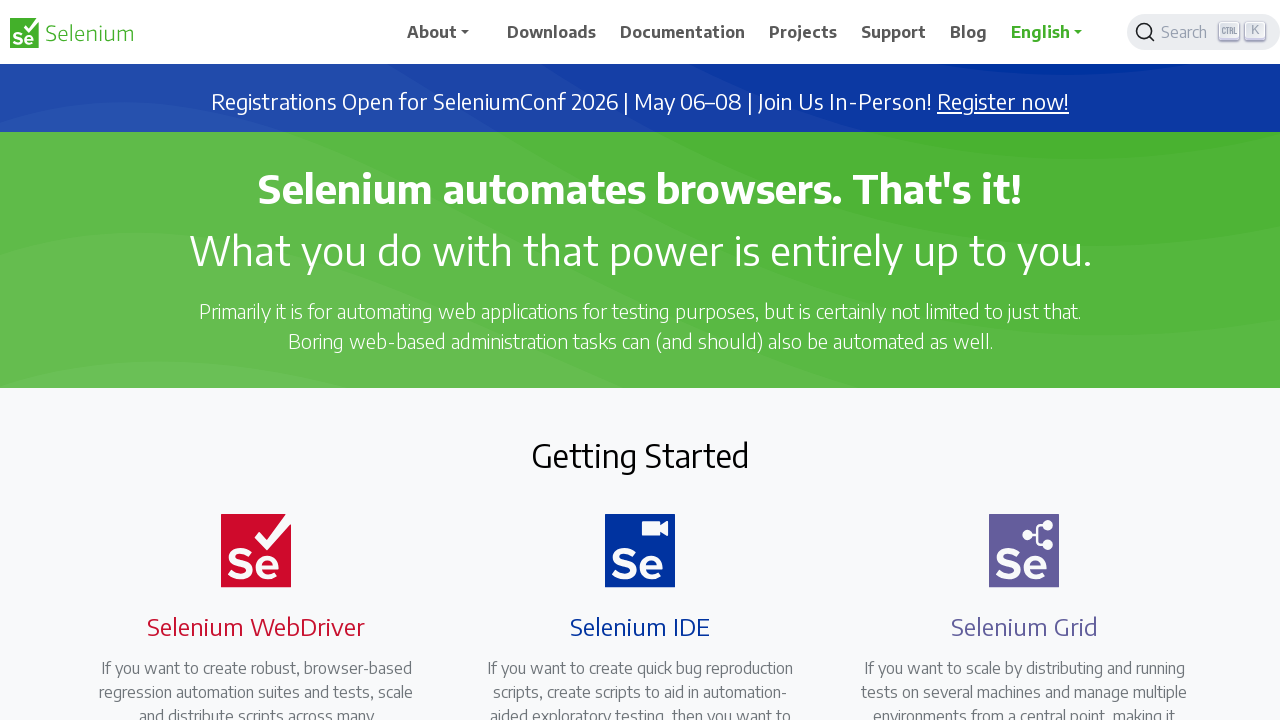

Right-clicked (context clicked) on the Downloads navigation element at (552, 32) on xpath=//span[text()='Downloads']
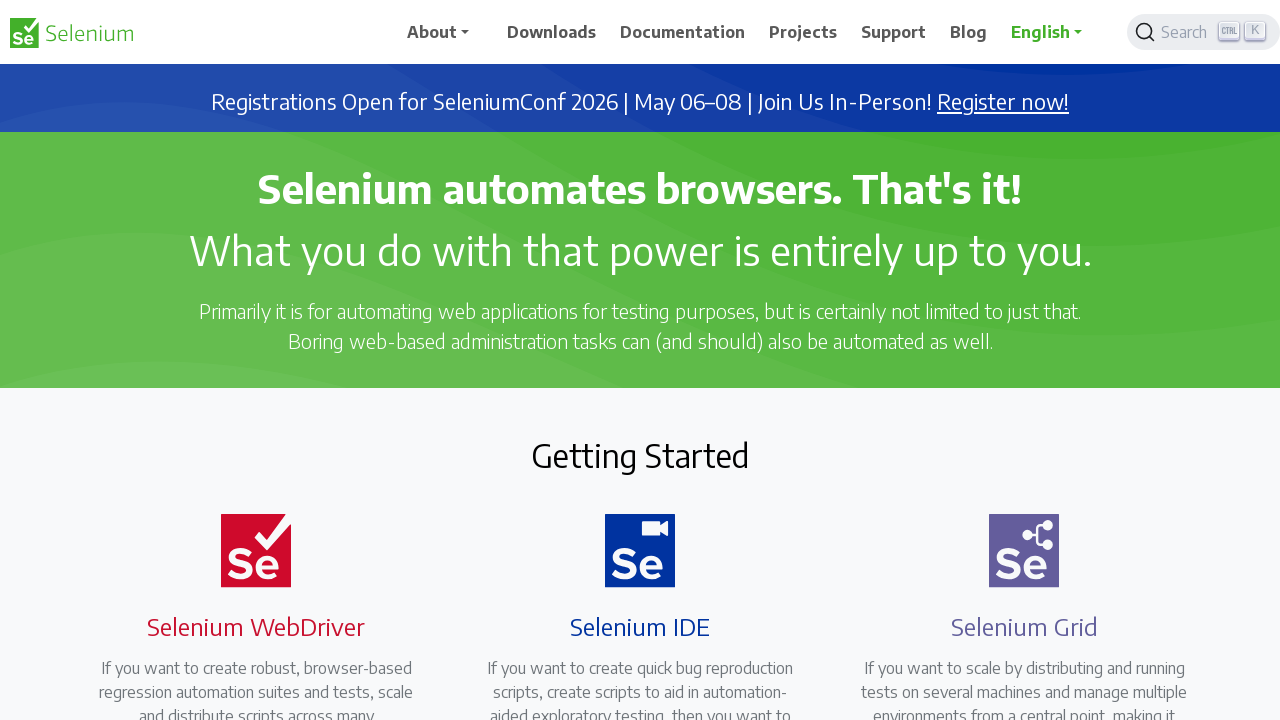

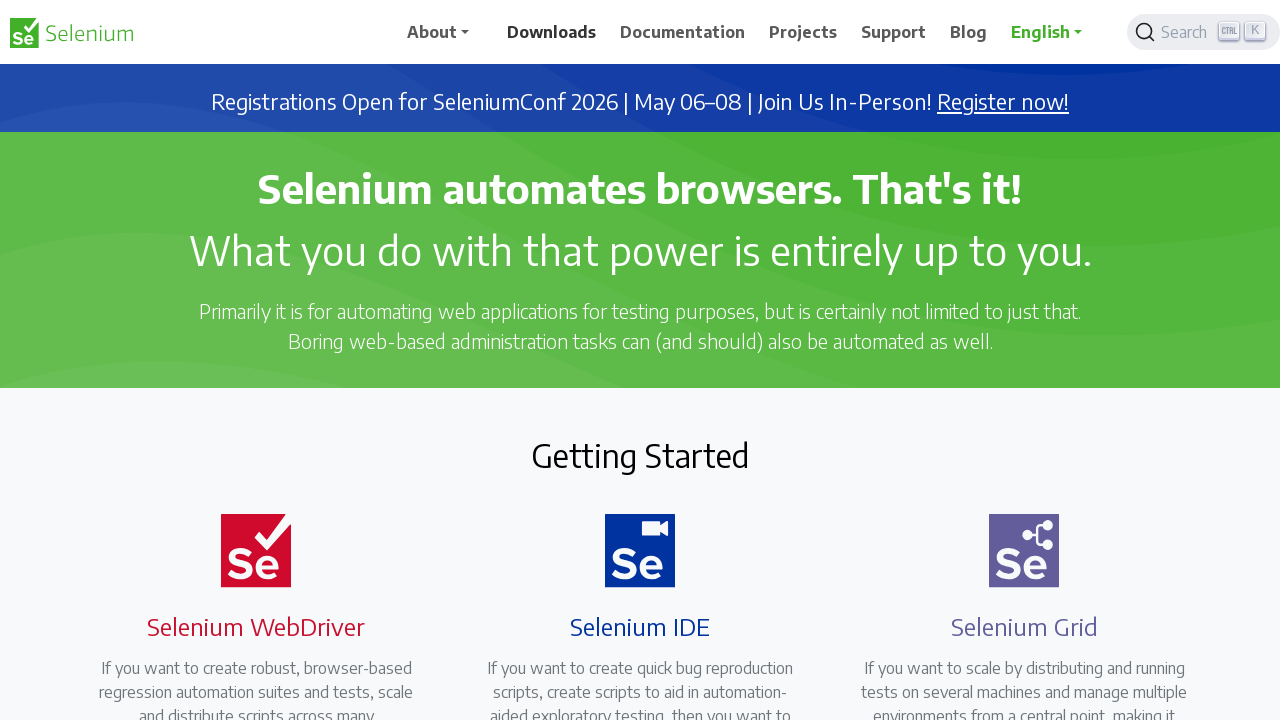